Tests iframe handling by switching into an iframe to click a button, then switching back to the parent frame to click a theme change link on the W3Schools tryit editor page.

Starting URL: https://www.w3schools.com/js/tryit.asp?filename=tryjs_myfirst

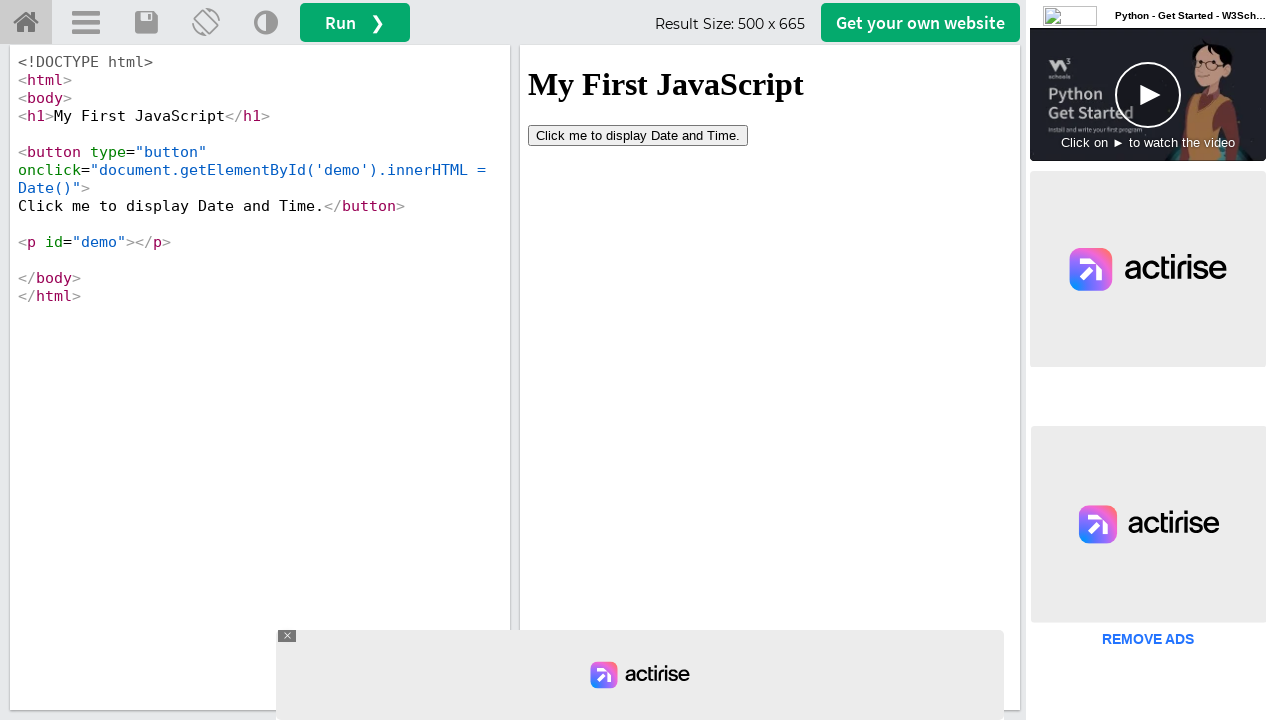

Located iframe element with id 'iframeResult'
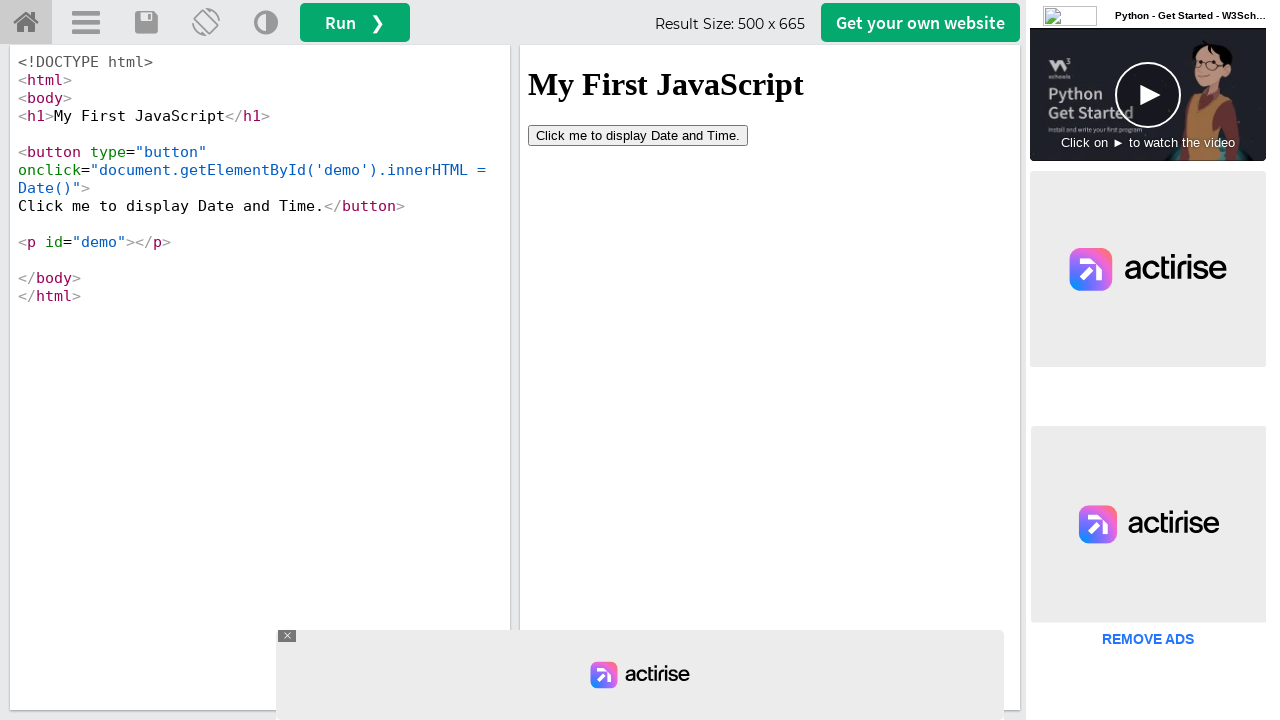

Clicked button inside iframe at (638, 135) on #iframeResult >> internal:control=enter-frame >> button[type='button']
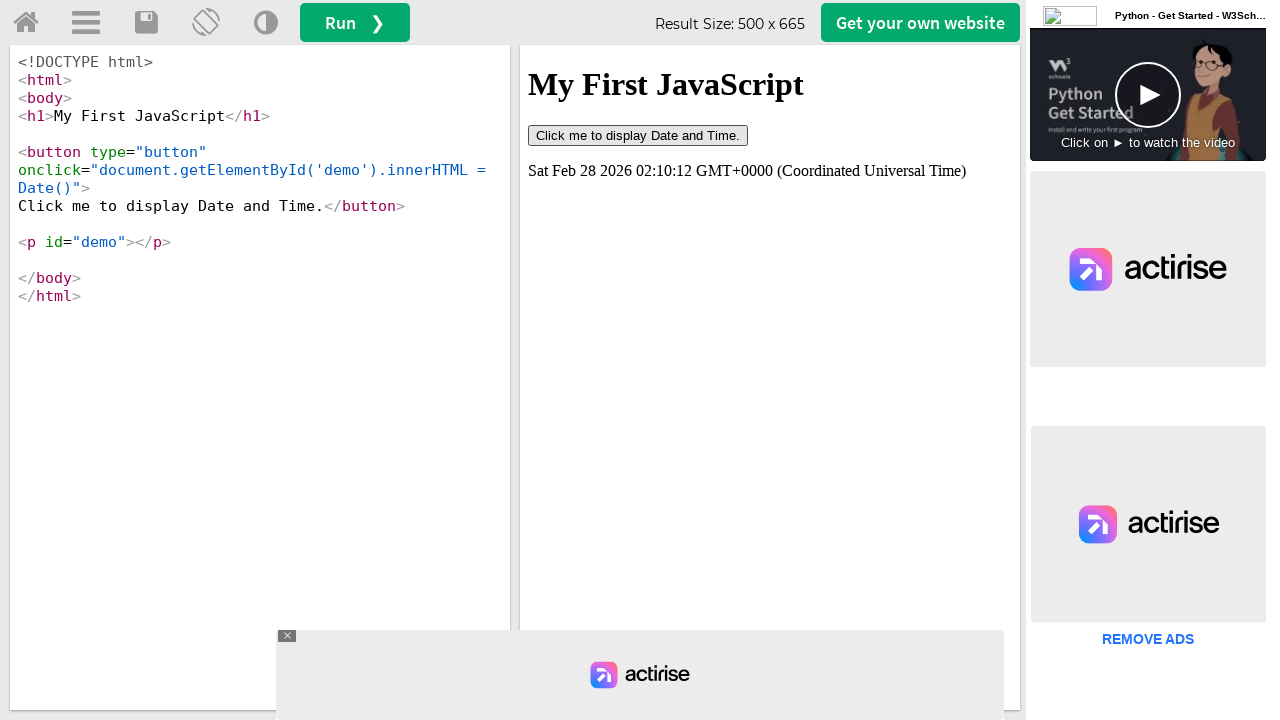

Waited 1000ms for action to complete
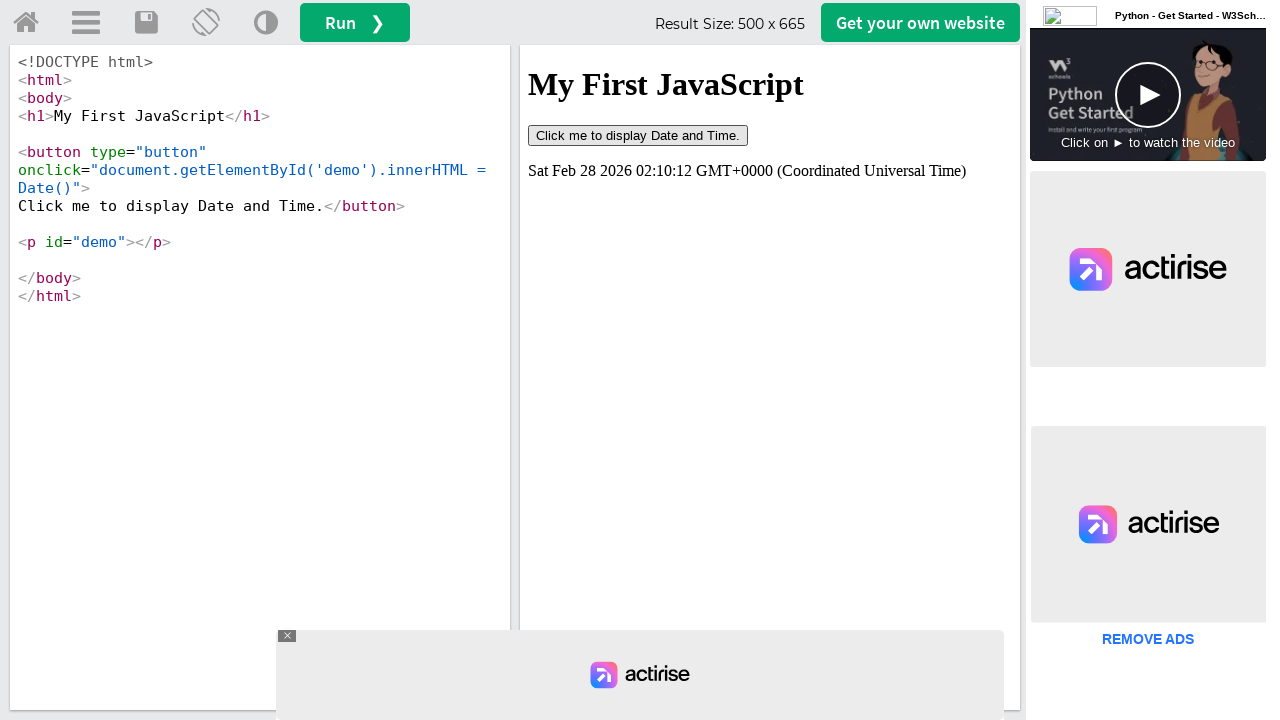

Clicked 'Change Theme' link in parent frame at (266, 23) on (//a[@title='Change Theme'])[1]
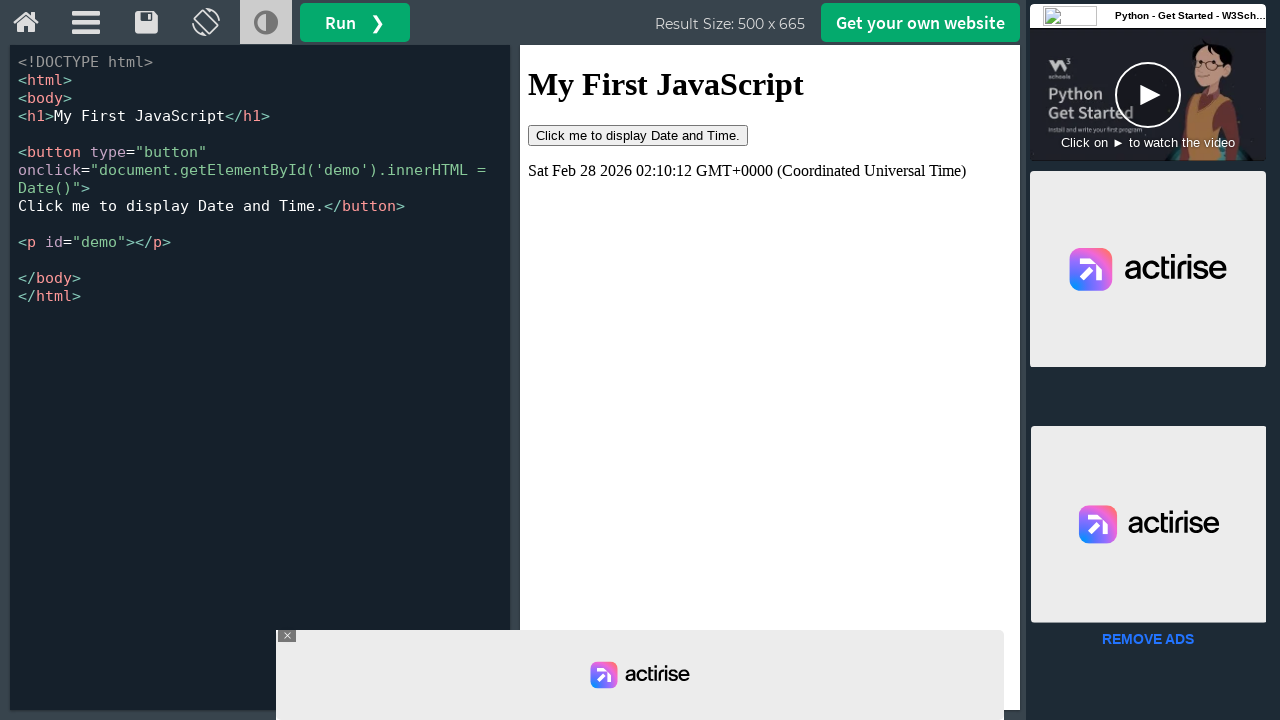

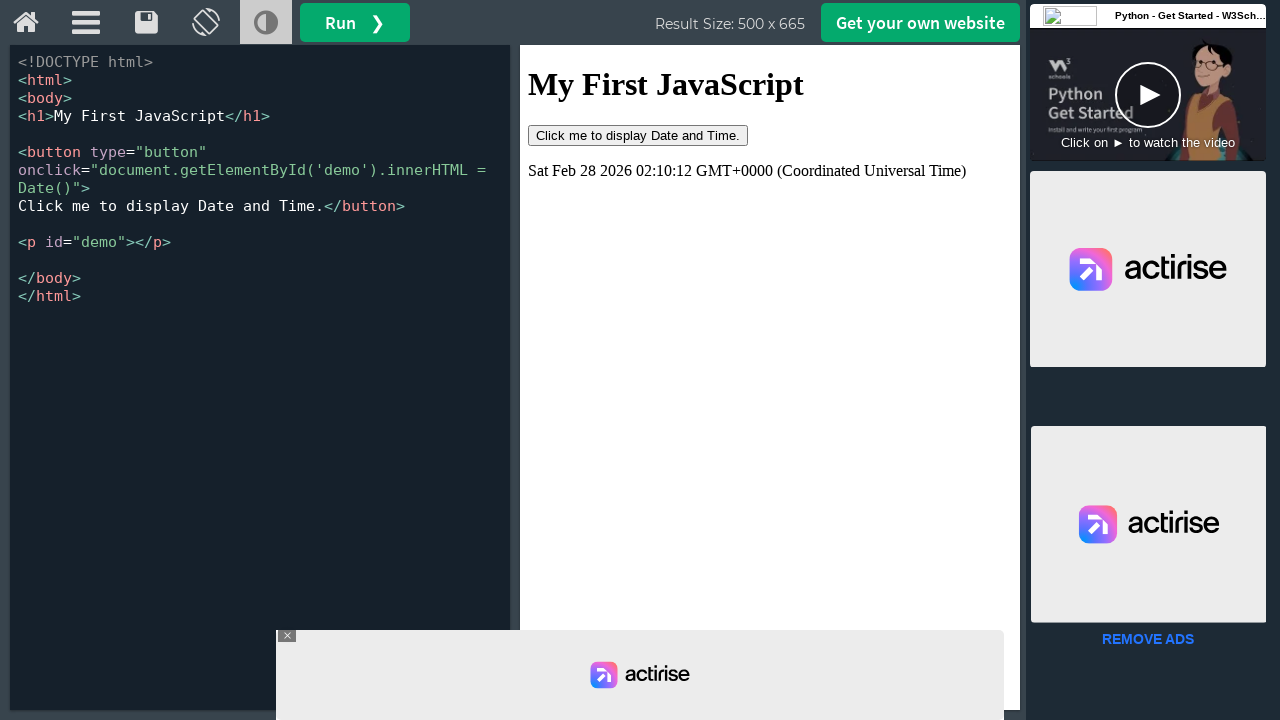